Tests mandatory field validation by attempting to submit an empty form

Starting URL: https://demoqa.com/automation-practice-form

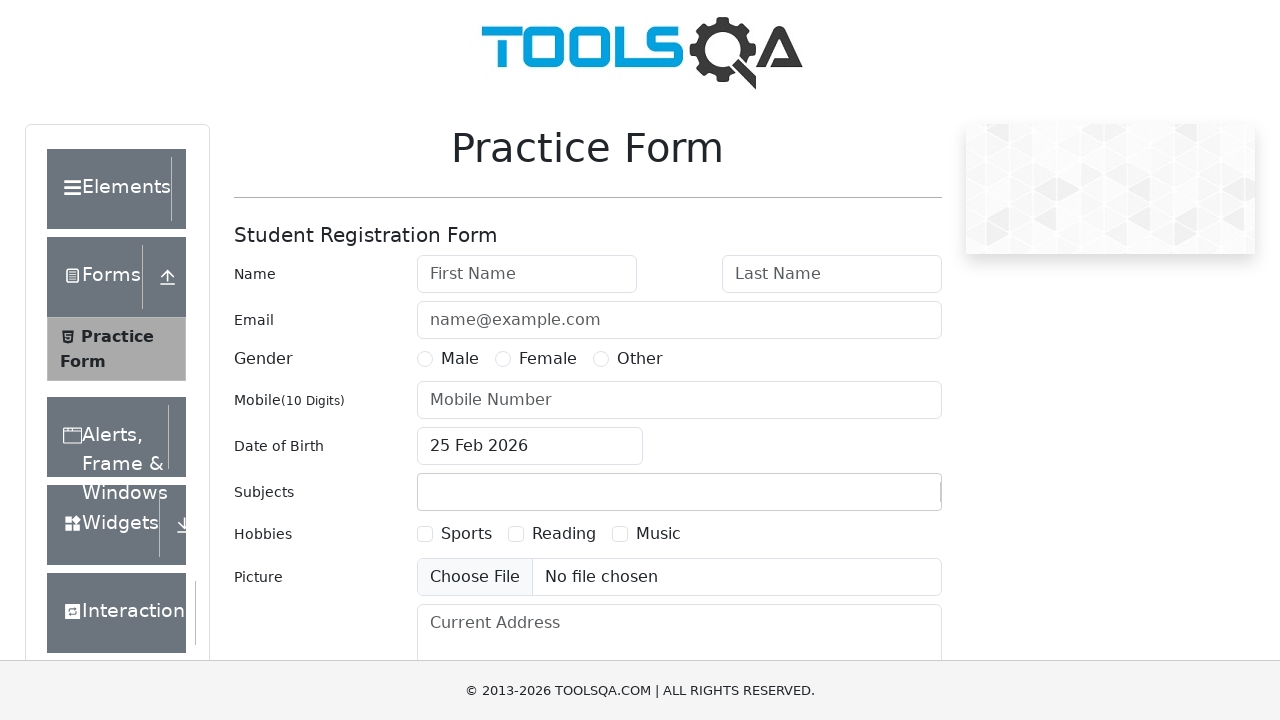

Clicked submit button on empty form to trigger validation at (885, 499) on #submit
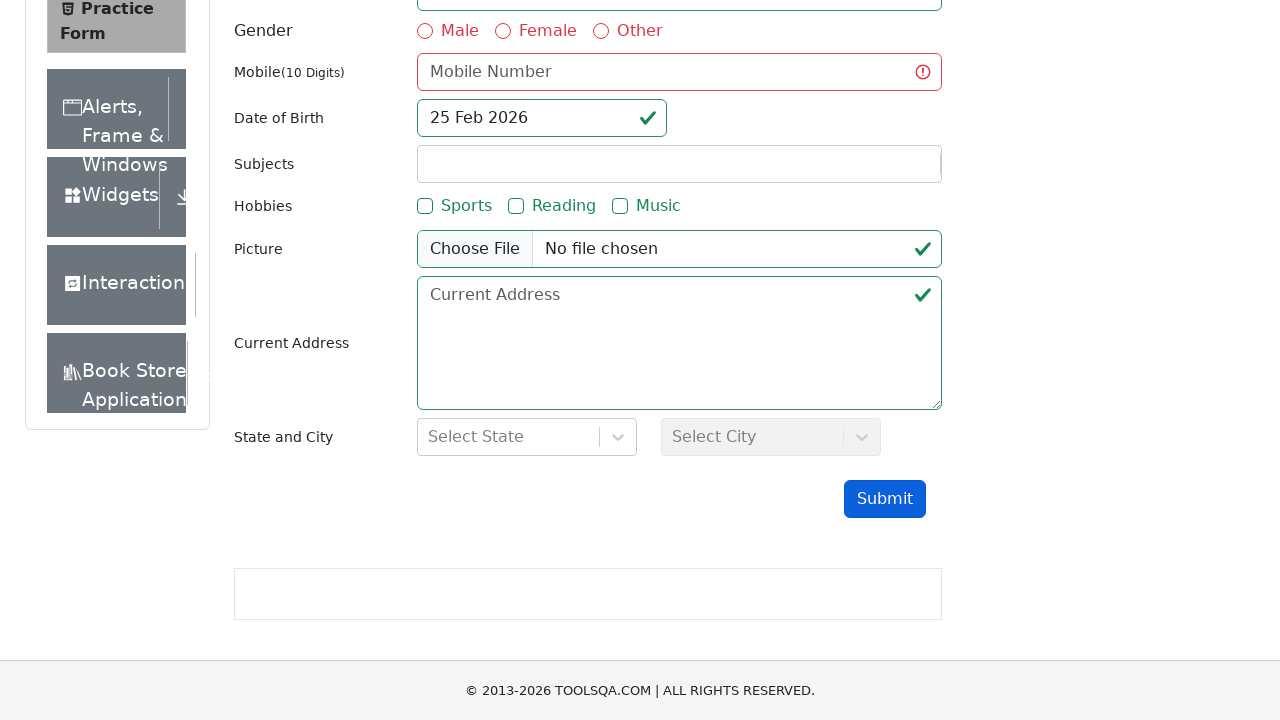

Waited 1000ms for validation errors to appear
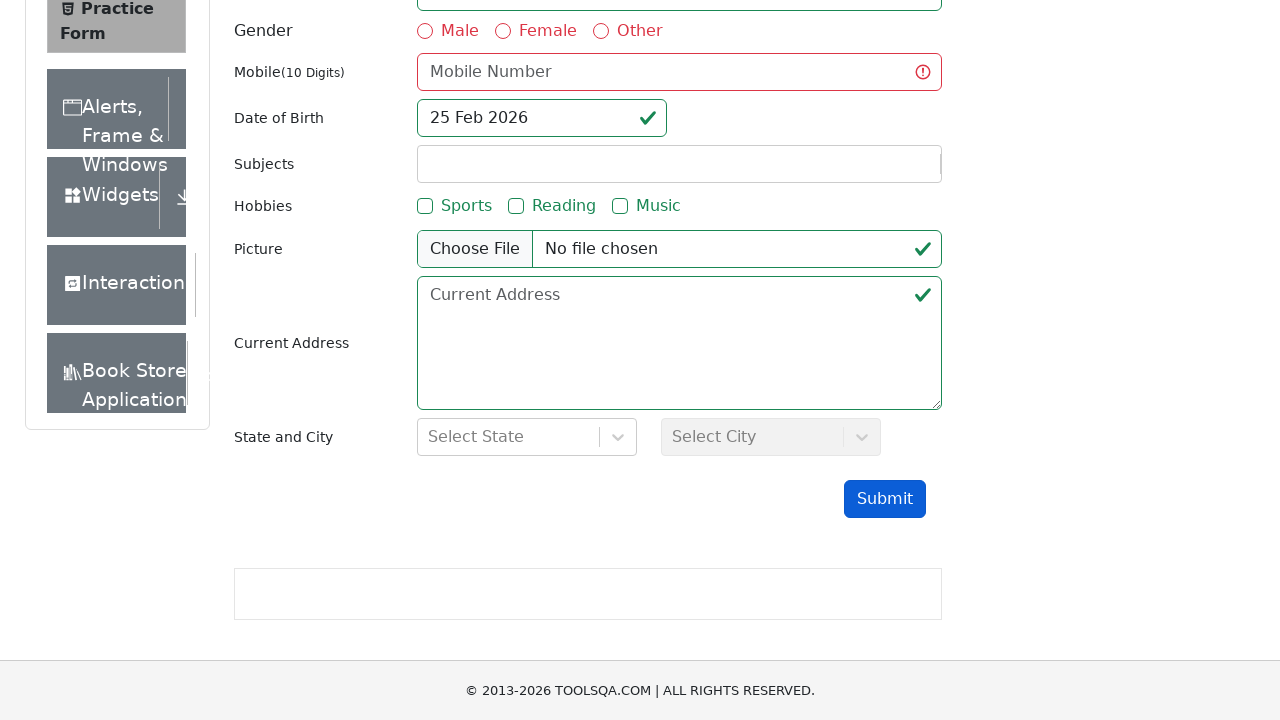

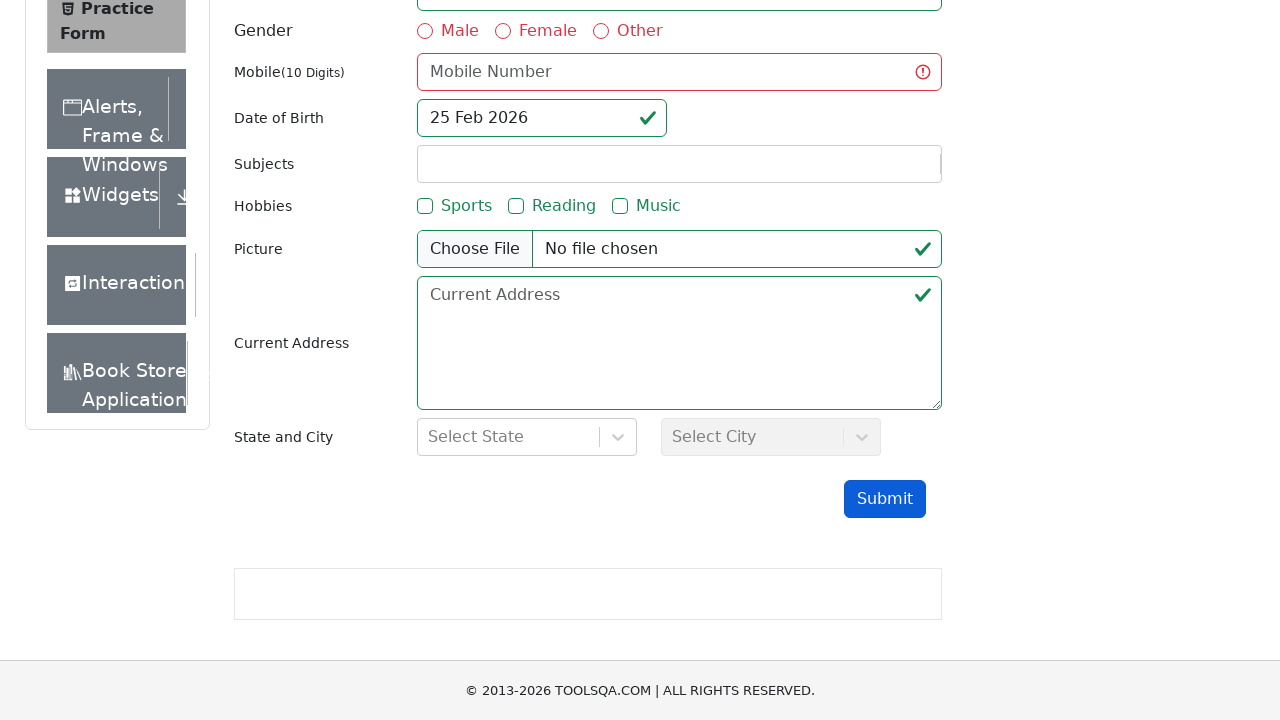